Navigates to a registration page and performs a hover action over the Interactions menu item

Starting URL: http://demo.automationtesting.in/Register.html

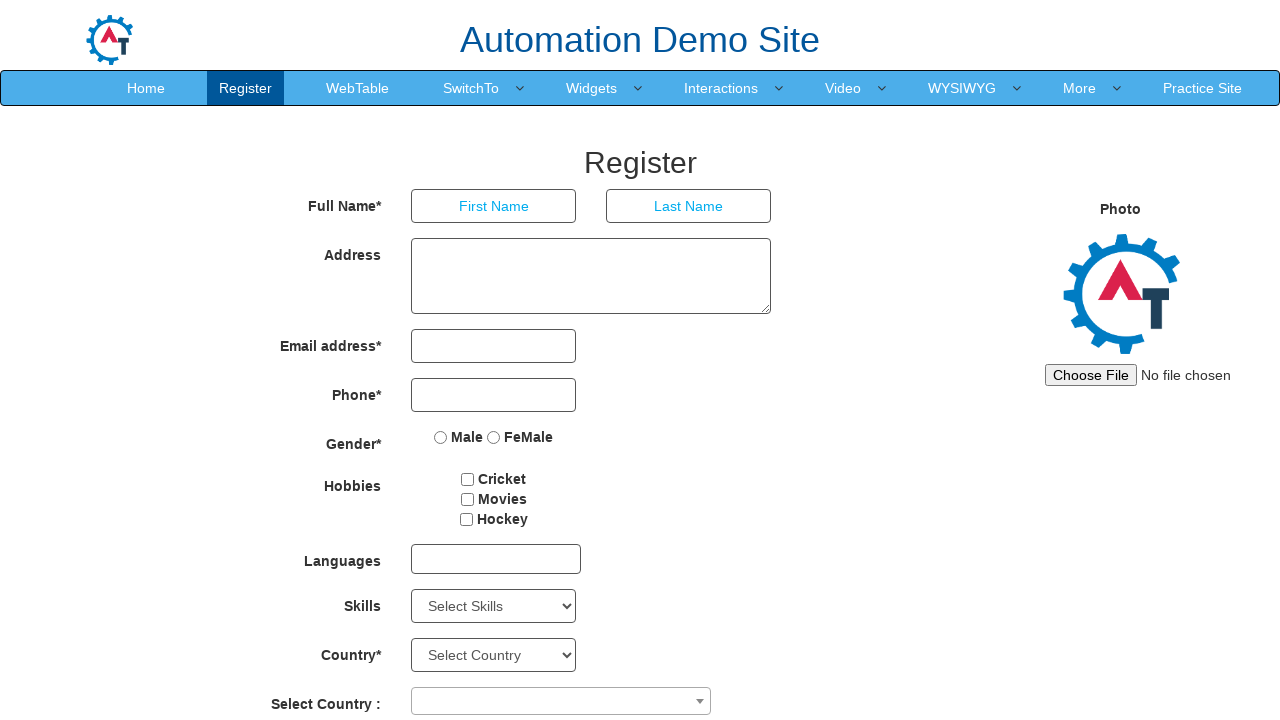

Navigated to registration page
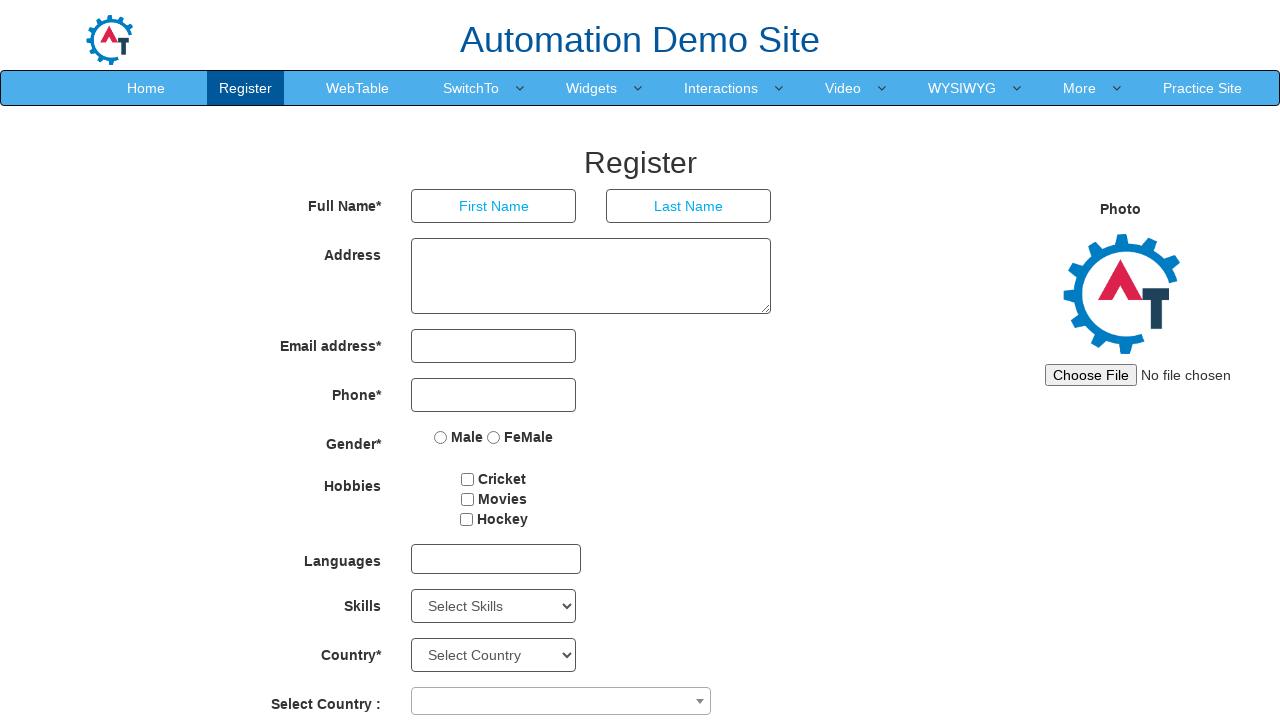

Located Interactions menu item
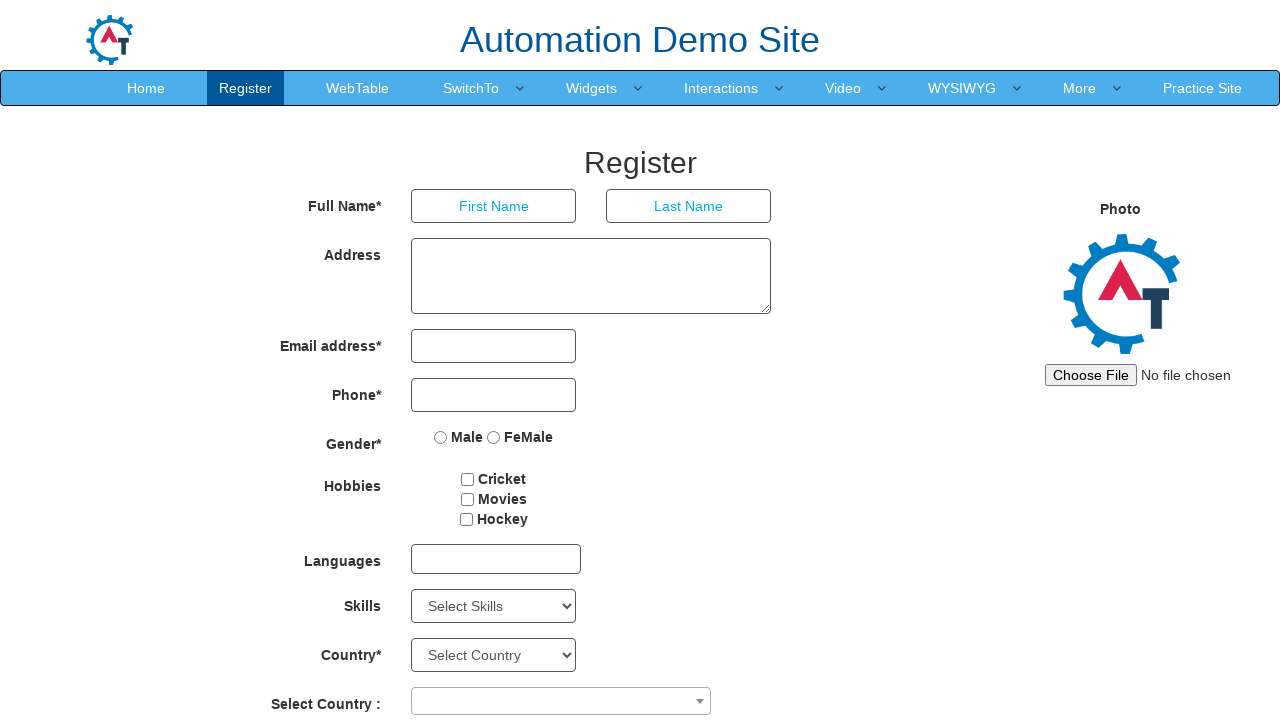

Hovered over Interactions menu item at (721, 88) on xpath=//a[text()='Interactions ']
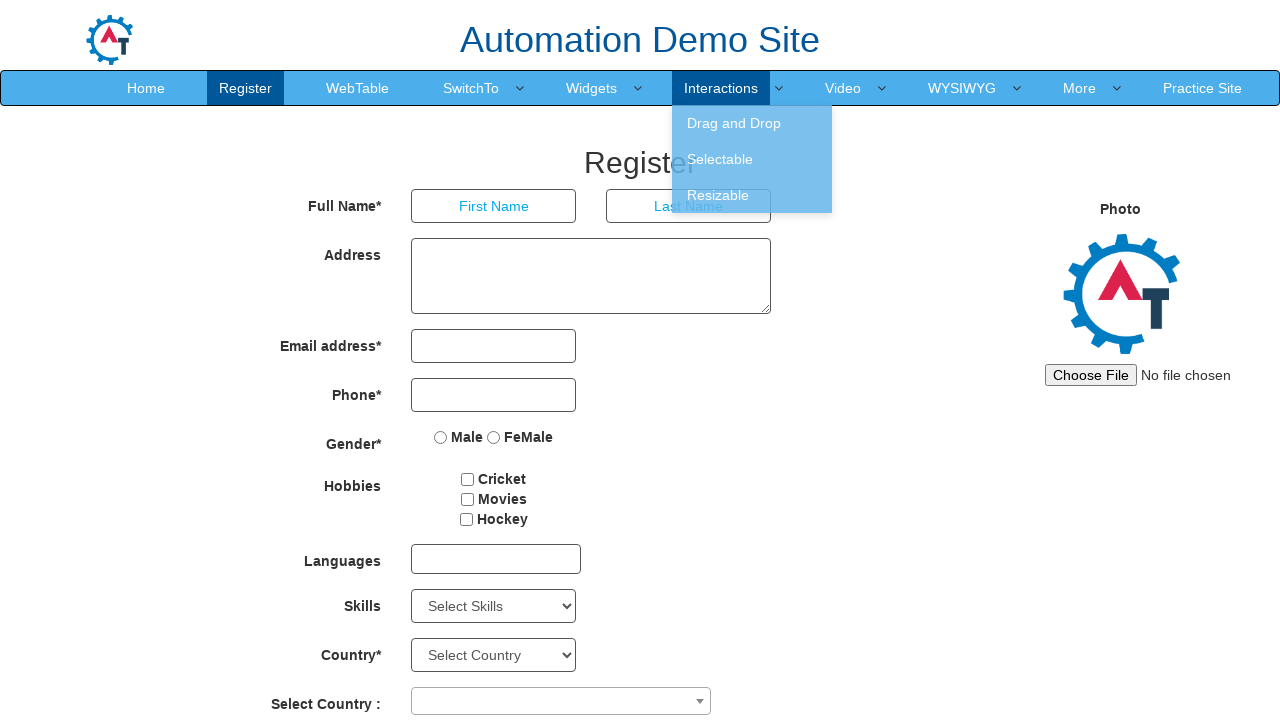

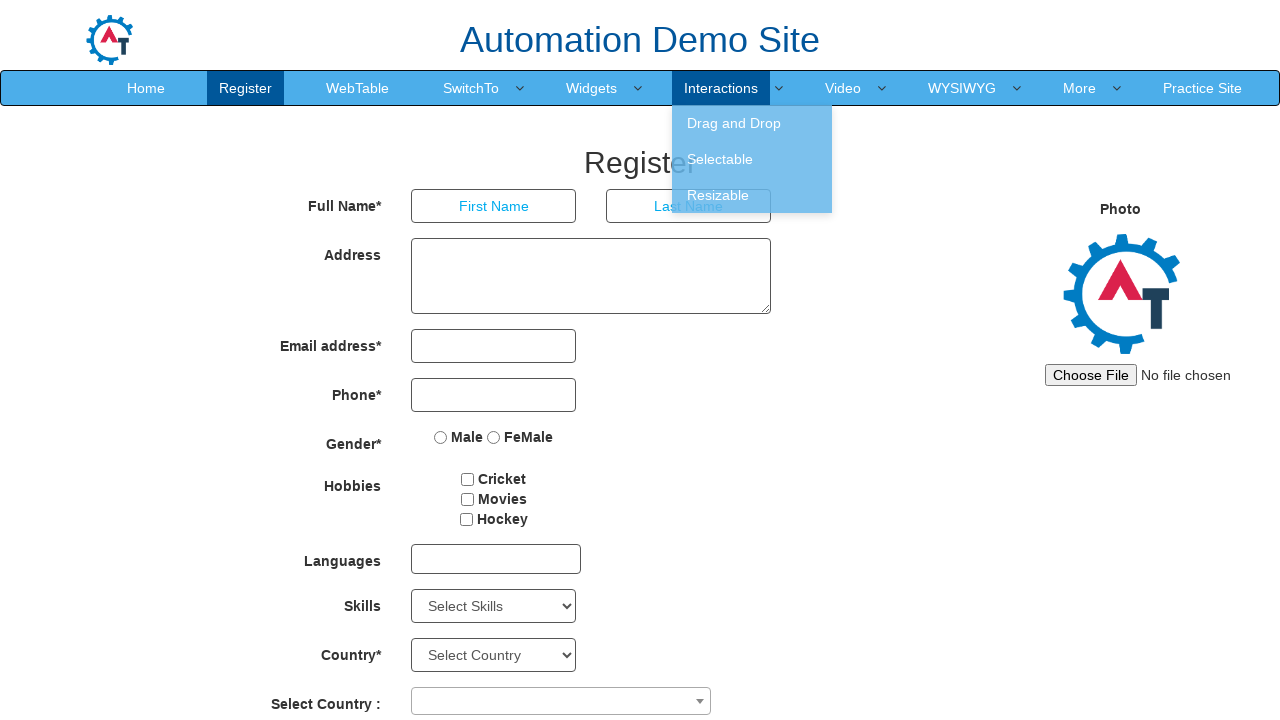